Navigates to DemoBlaze website and verifies that category links in the sidebar are displayed and enabled

Starting URL: https://www.demoblaze.com/

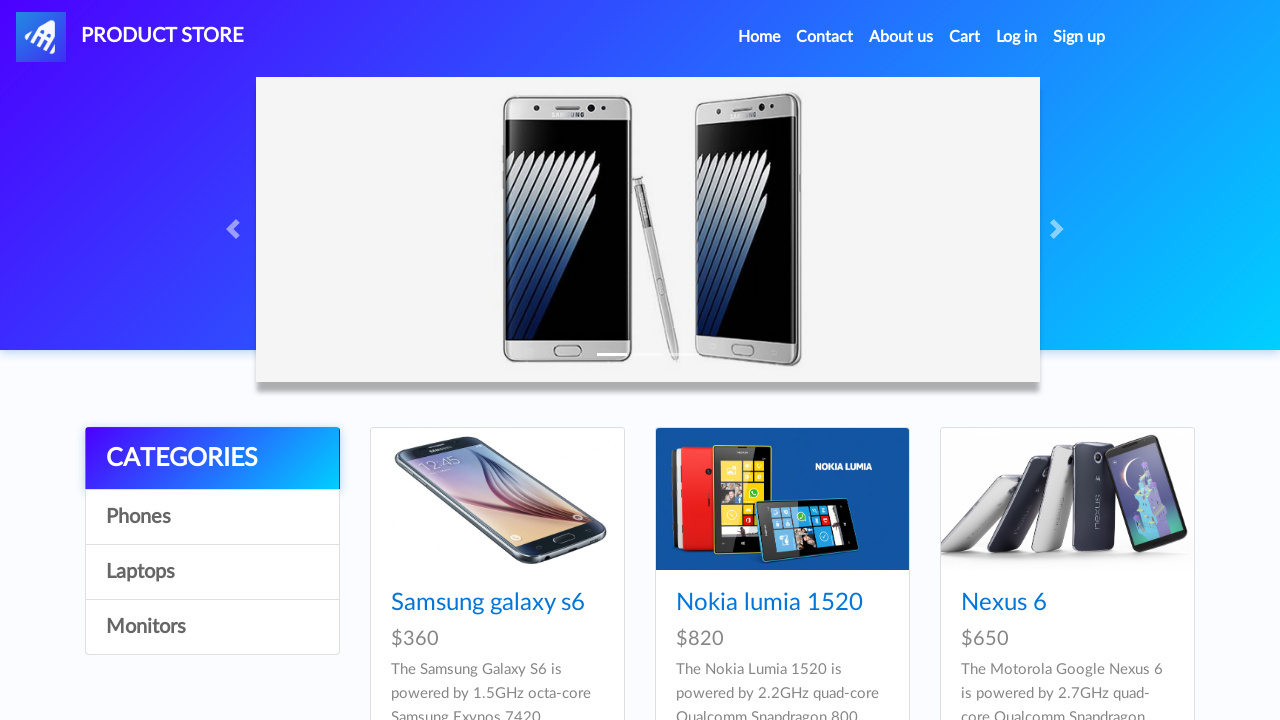

Waited for category links to be present in sidebar
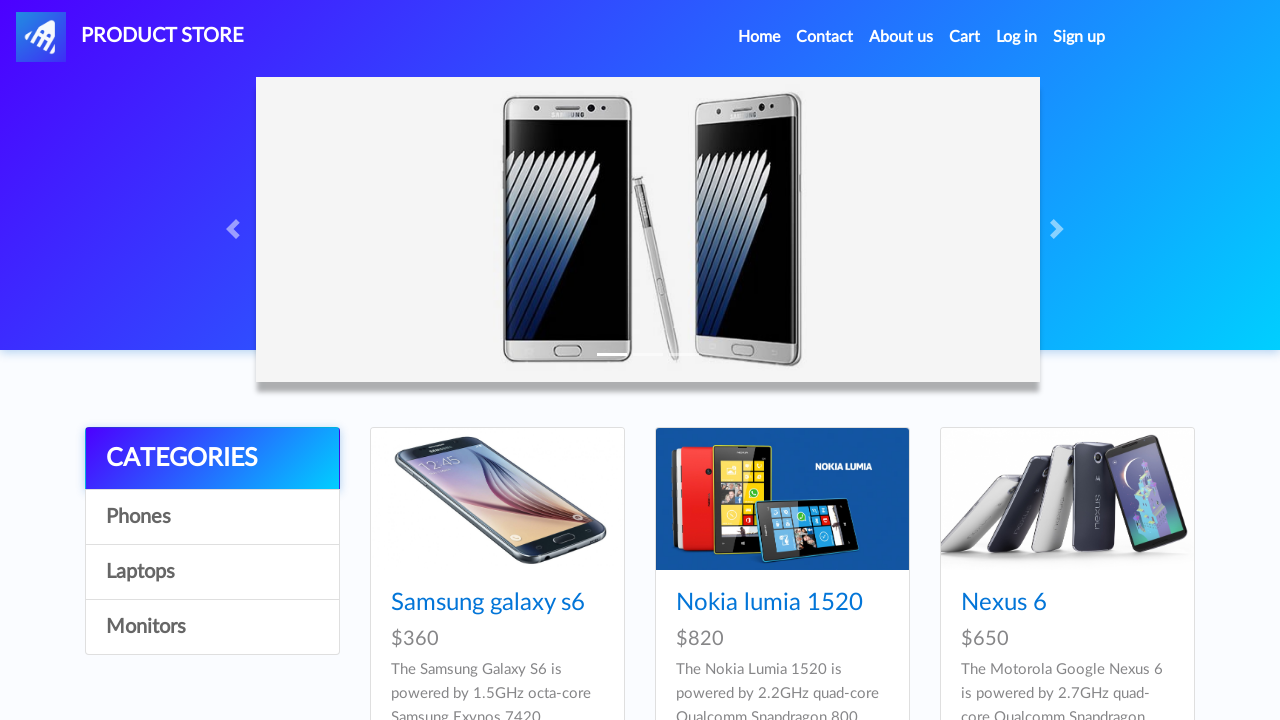

Retrieved all category links from sidebar
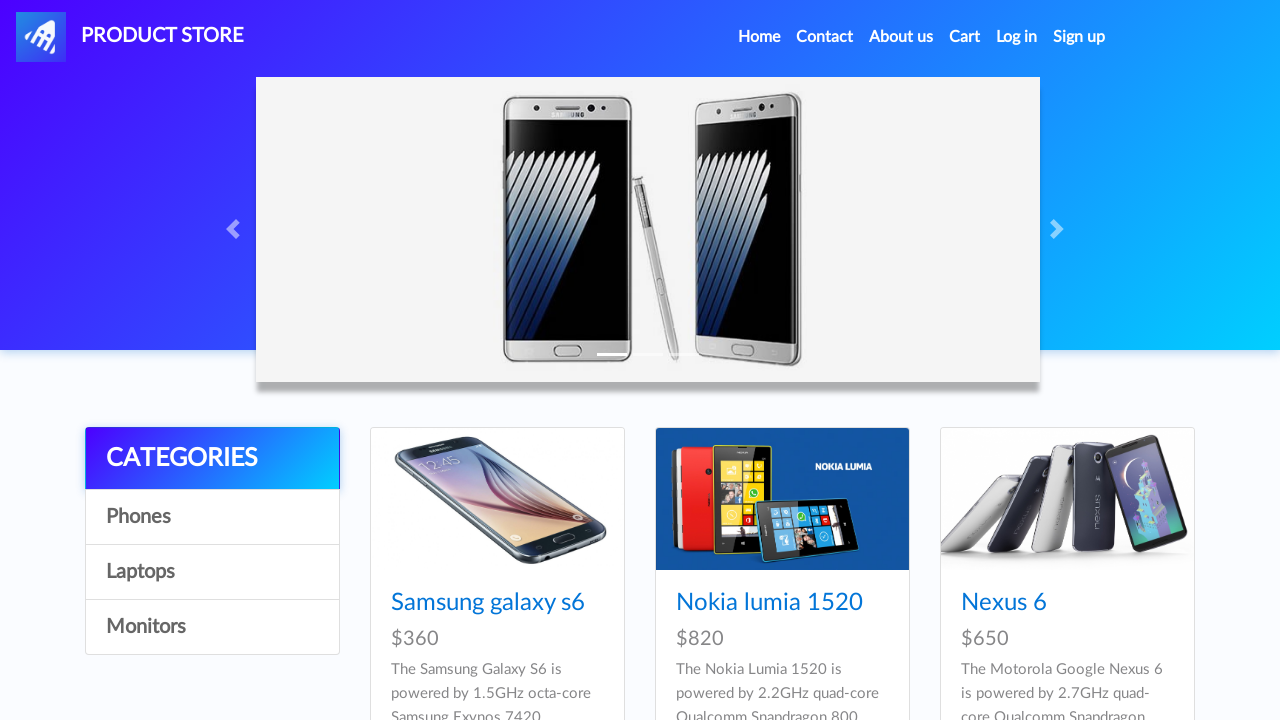

Verified category link is visible and enabled: 'CATEGORIES'
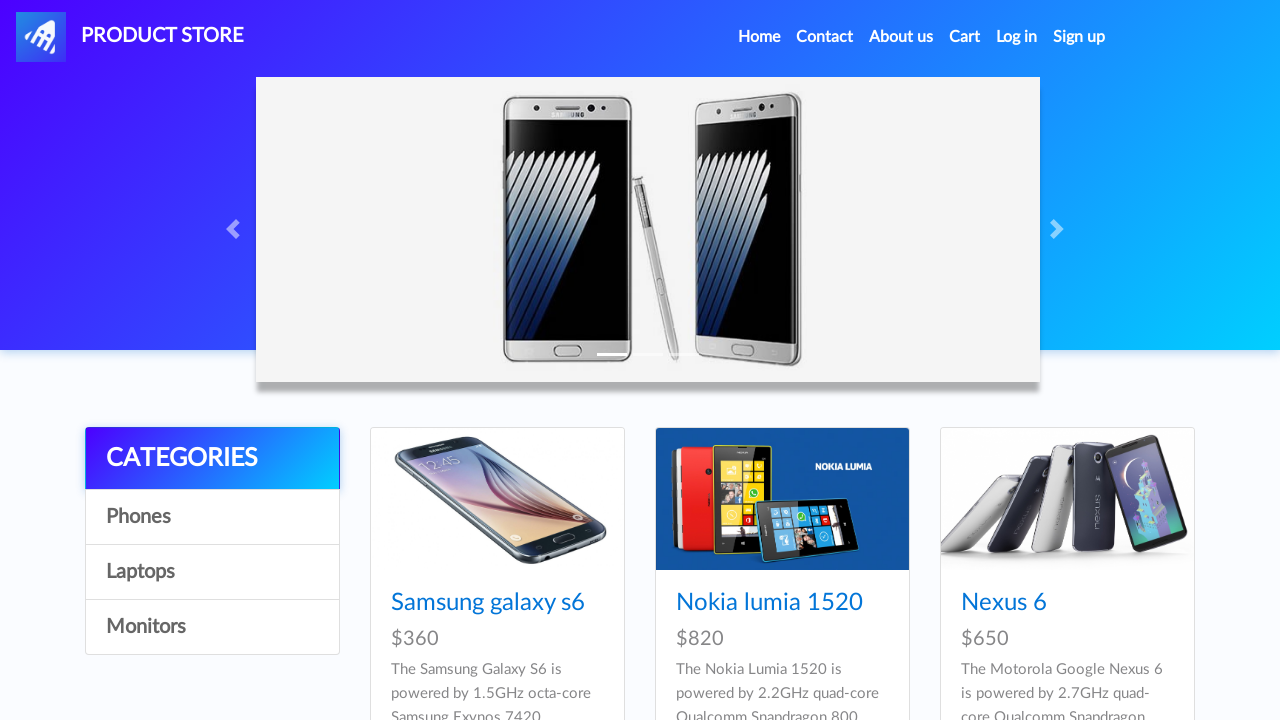

Verified category link is visible and enabled: 'Phones'
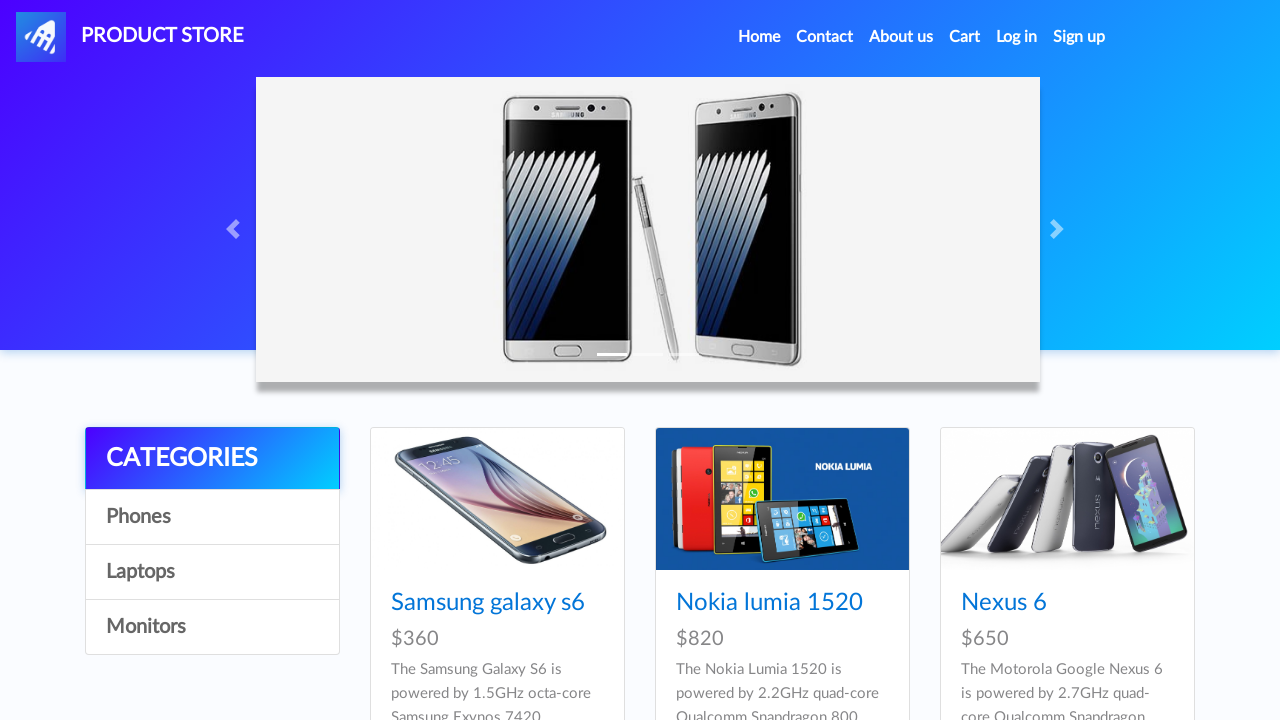

Verified category link is visible and enabled: 'Laptops'
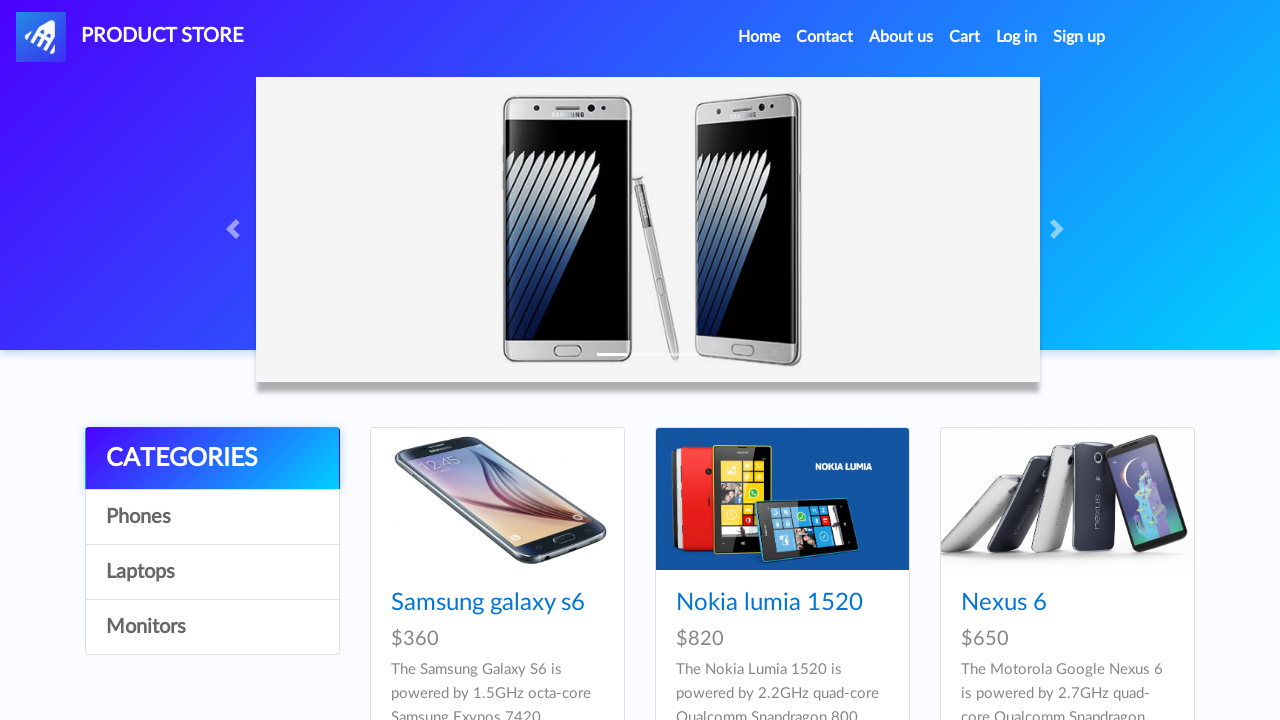

Verified category link is visible and enabled: 'Monitors'
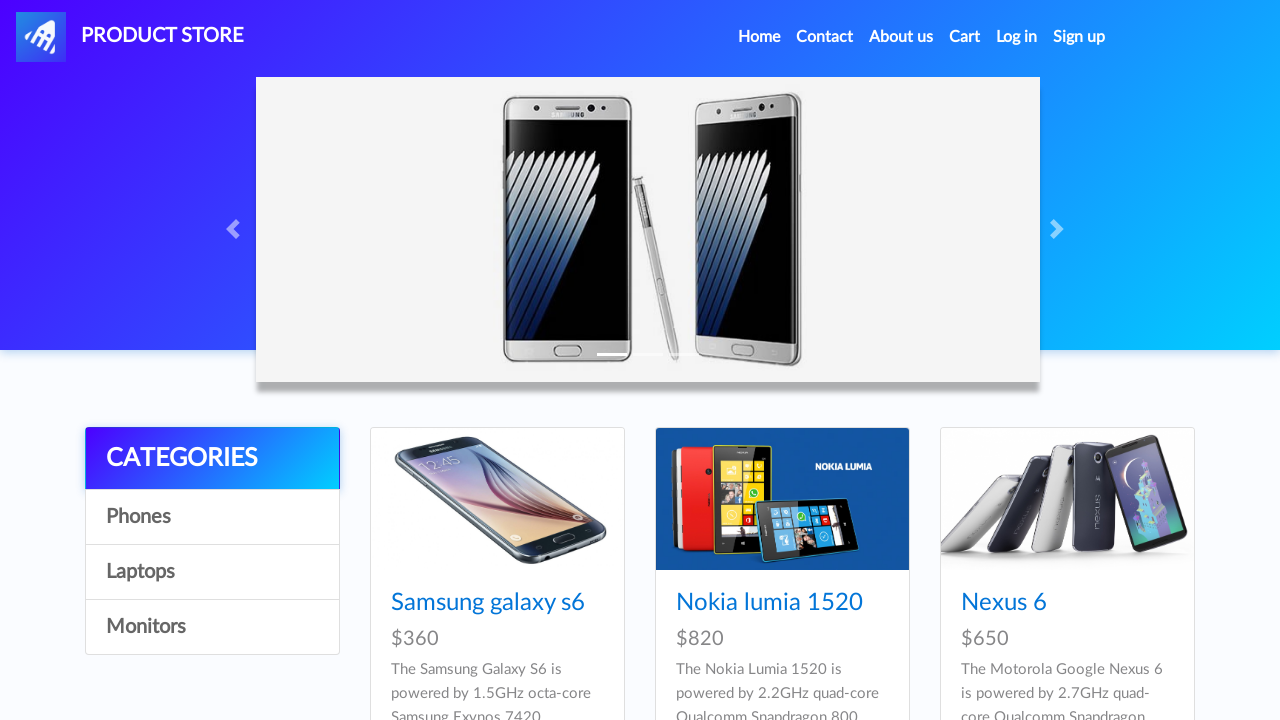

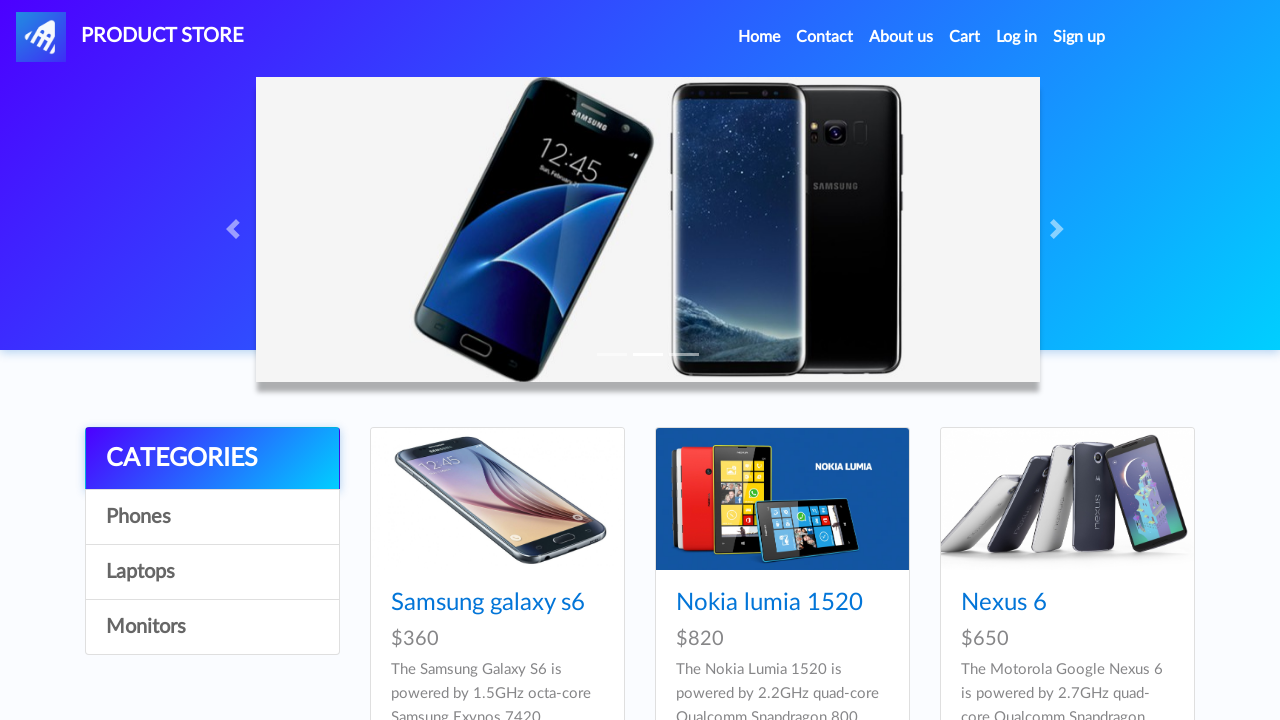